Navigates to DuckDuckGo homepage and verifies the page loads successfully

Starting URL: https://duckduckgo.com/

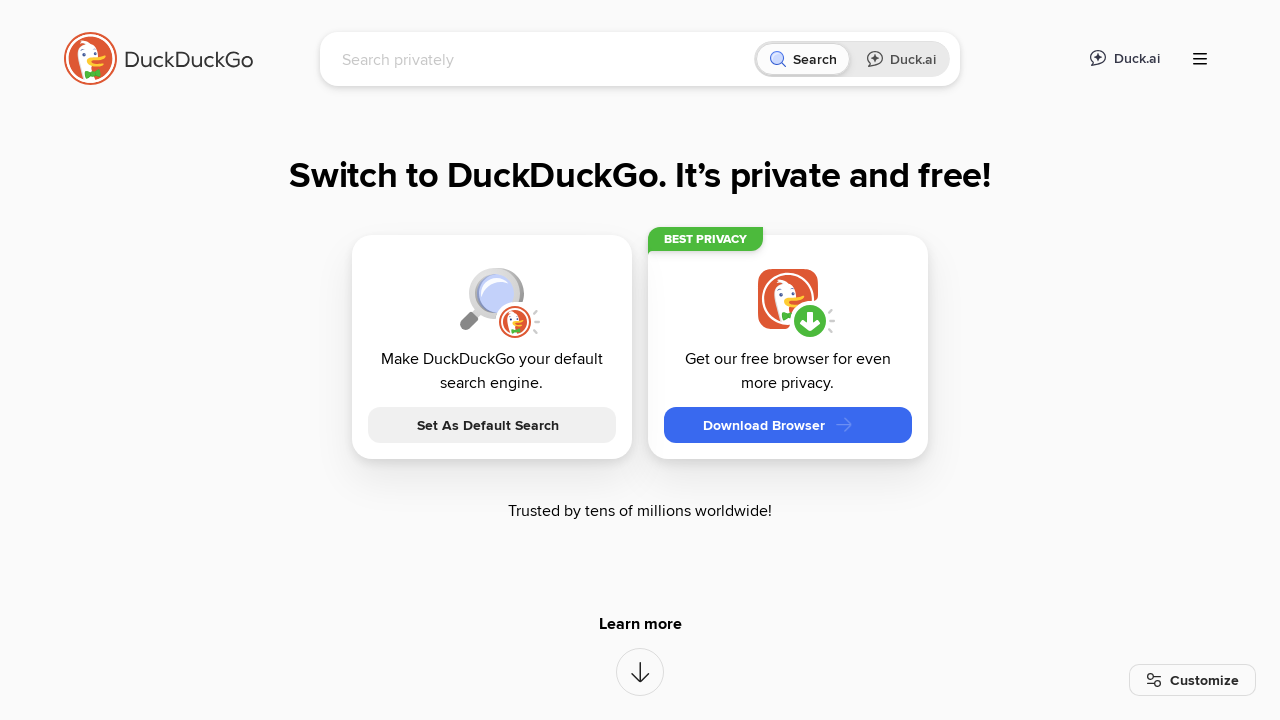

DuckDuckGo homepage loaded and search input field is visible
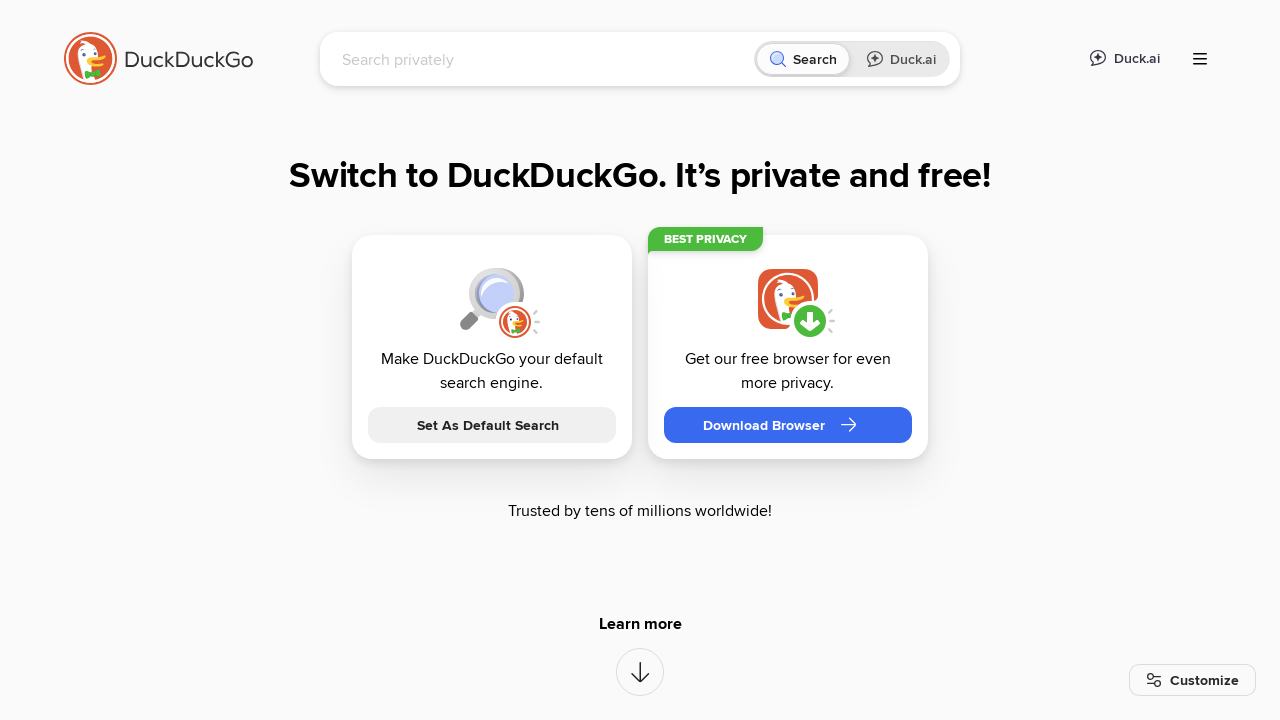

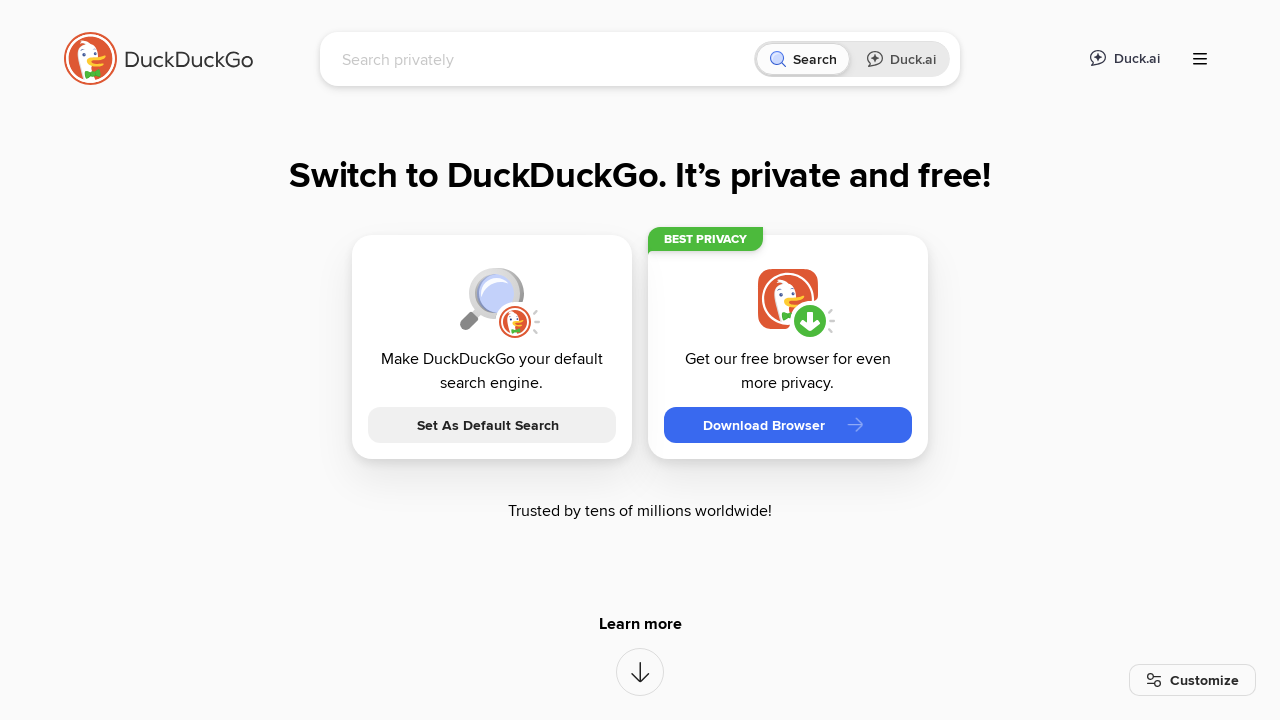